Tests filtering to display all todo items after applying other filters

Starting URL: https://demo.playwright.dev/todomvc

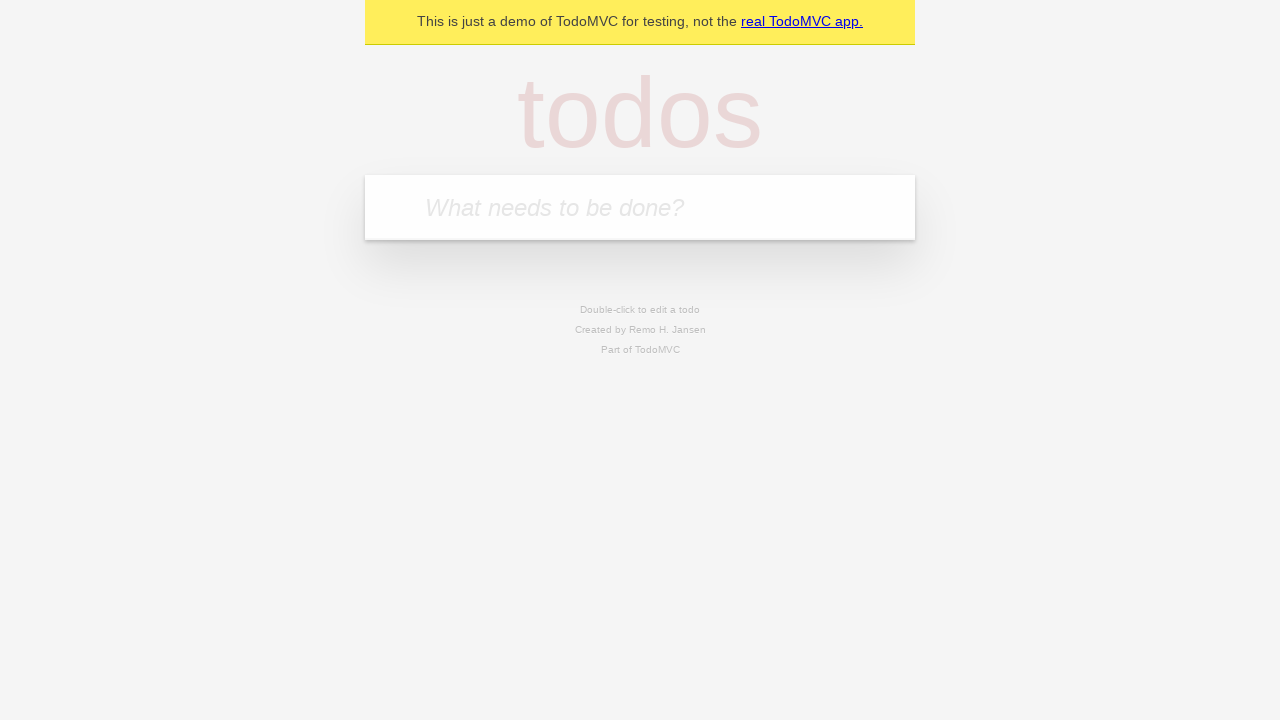

Filled new todo input with 'buy some cheese' on .new-todo
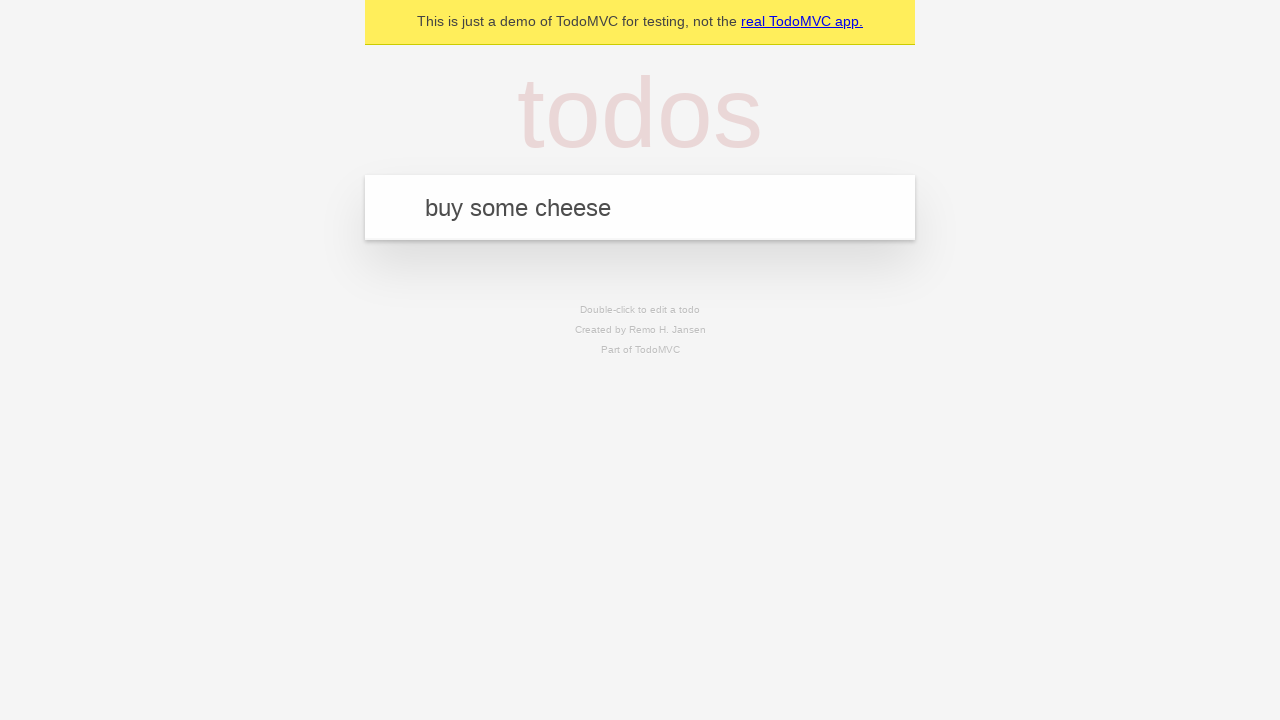

Pressed Enter to create first todo item on .new-todo
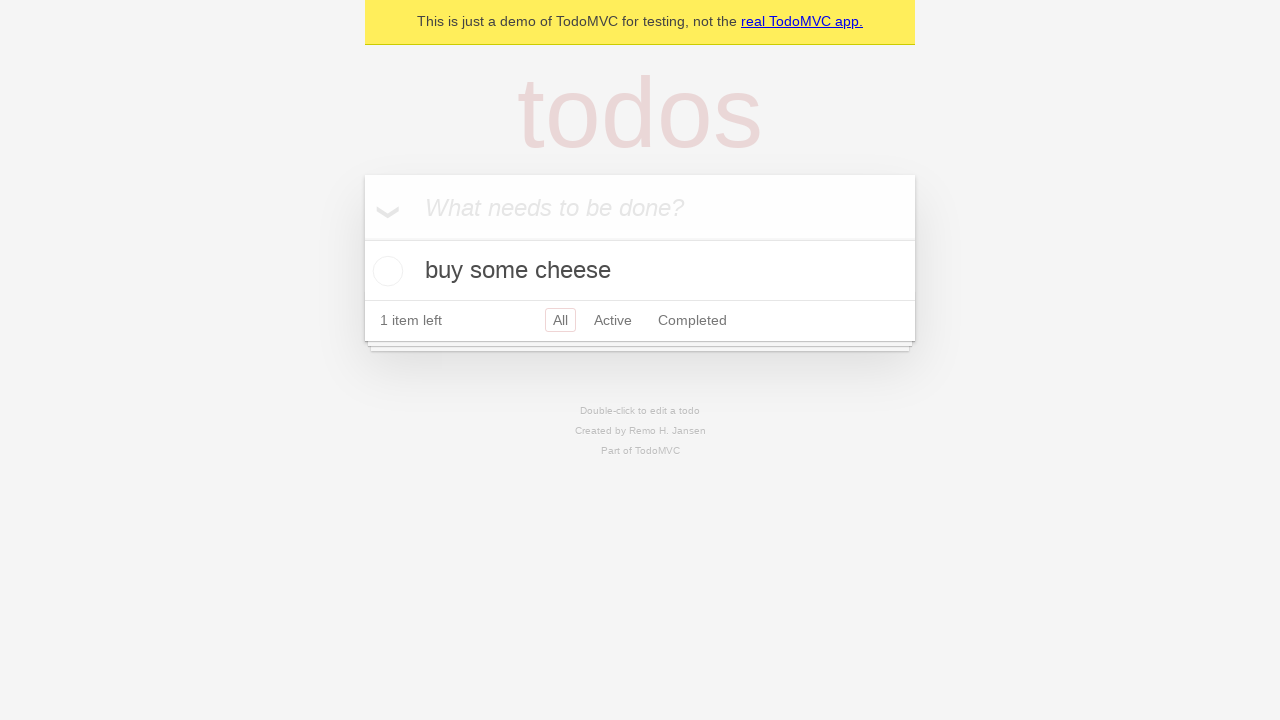

Filled new todo input with 'feed the cat' on .new-todo
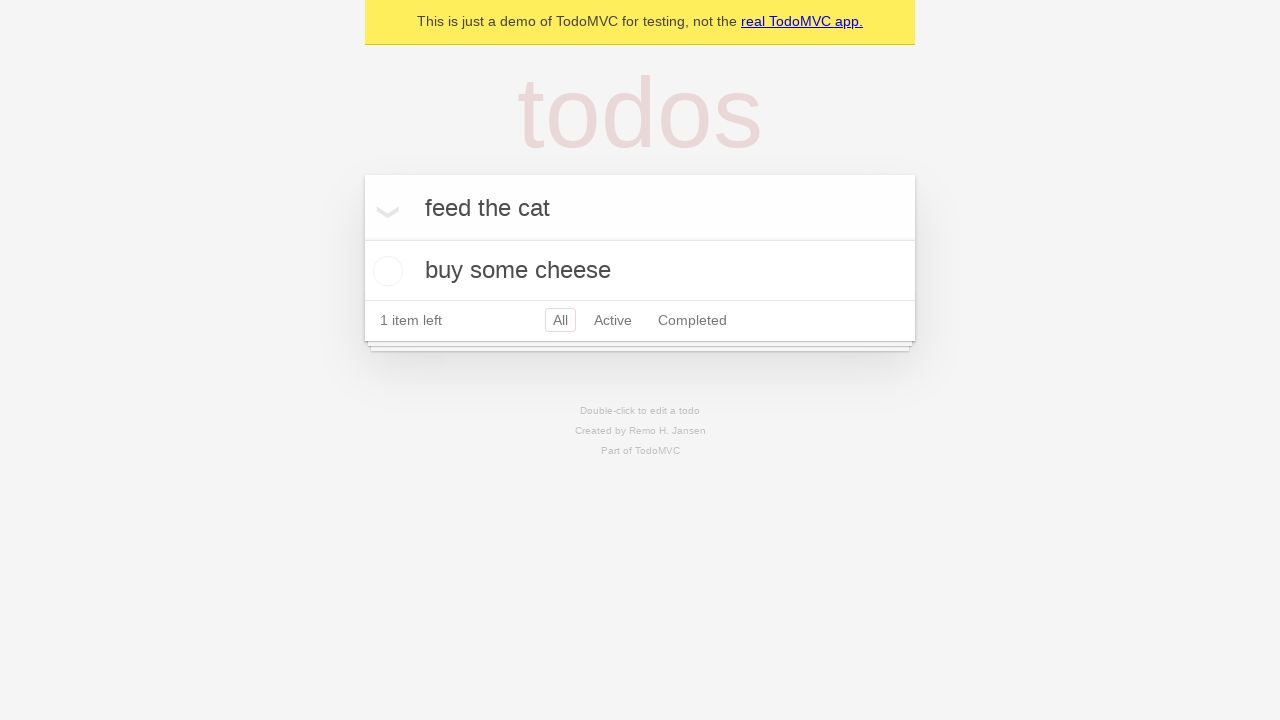

Pressed Enter to create second todo item on .new-todo
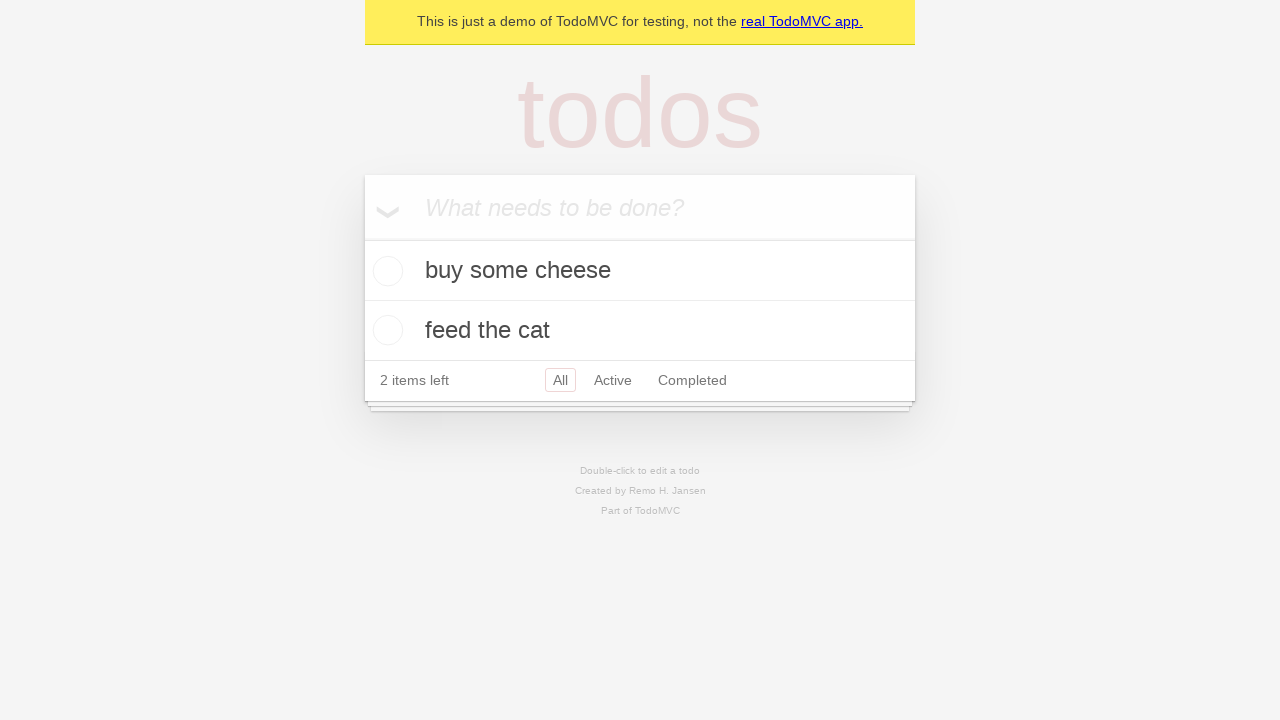

Filled new todo input with 'book a doctors appointment' on .new-todo
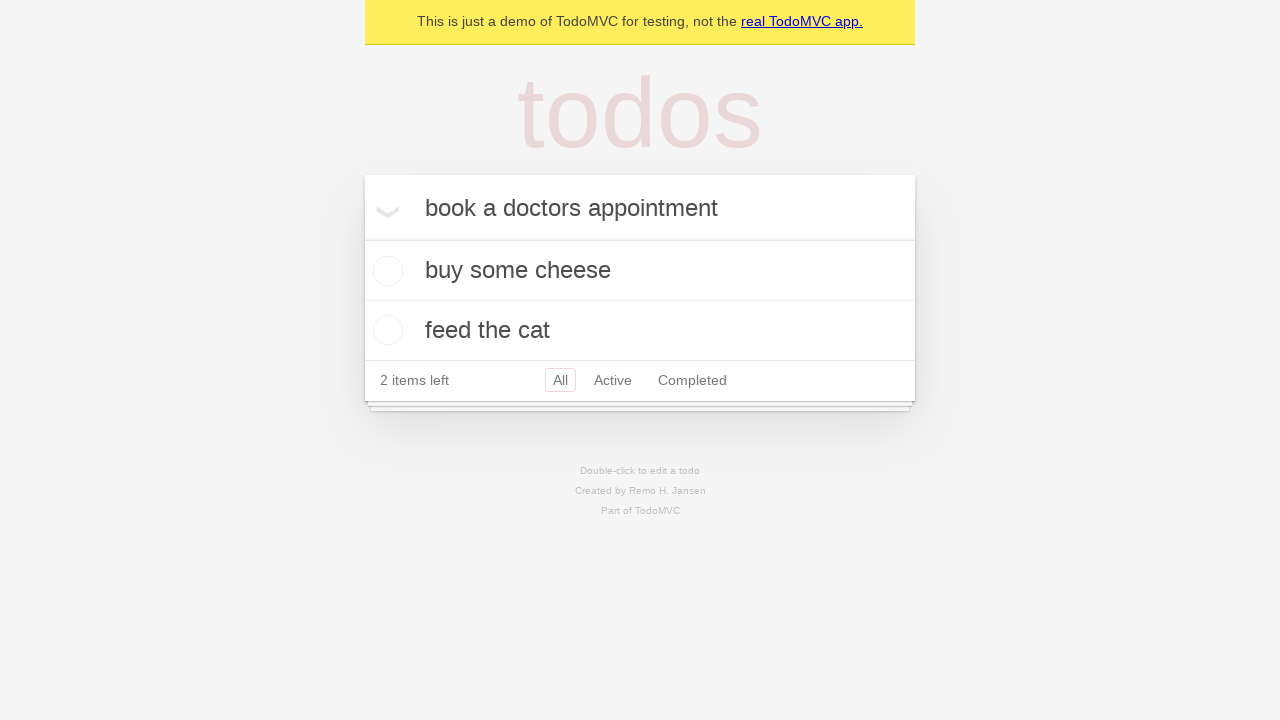

Pressed Enter to create third todo item on .new-todo
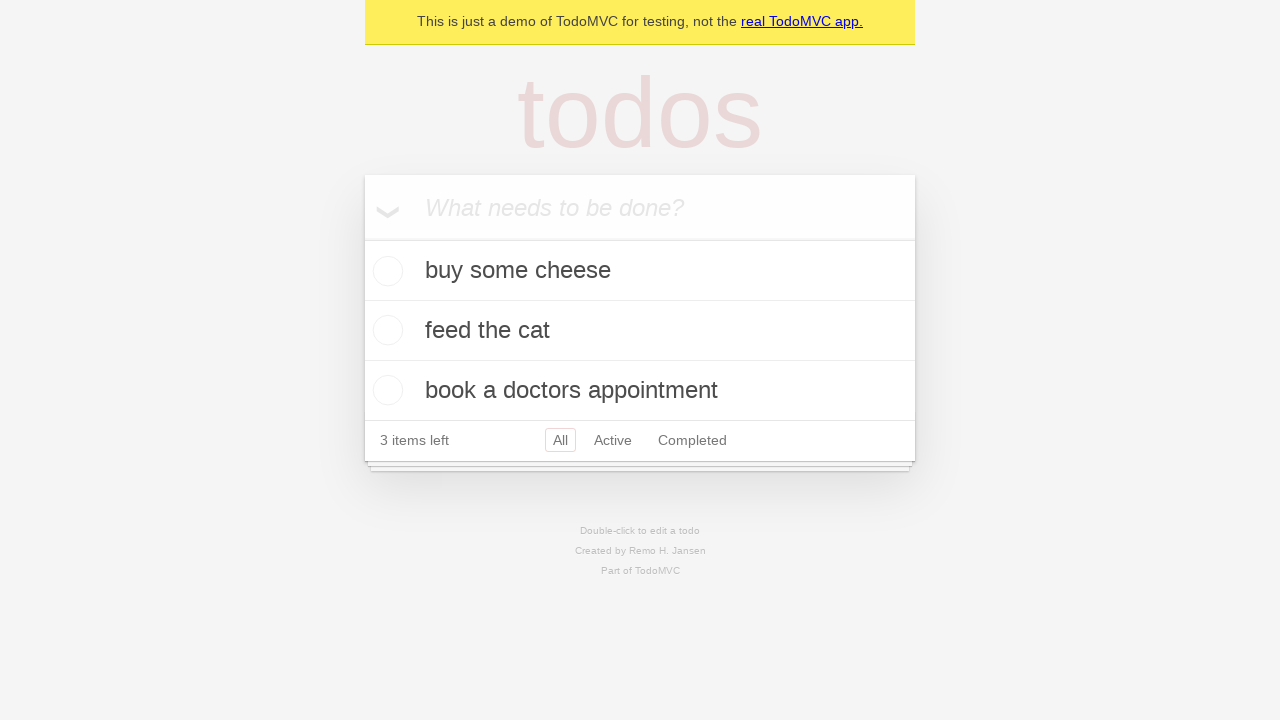

Checked the second todo item to mark it as completed at (385, 330) on .todo-list li .toggle >> nth=1
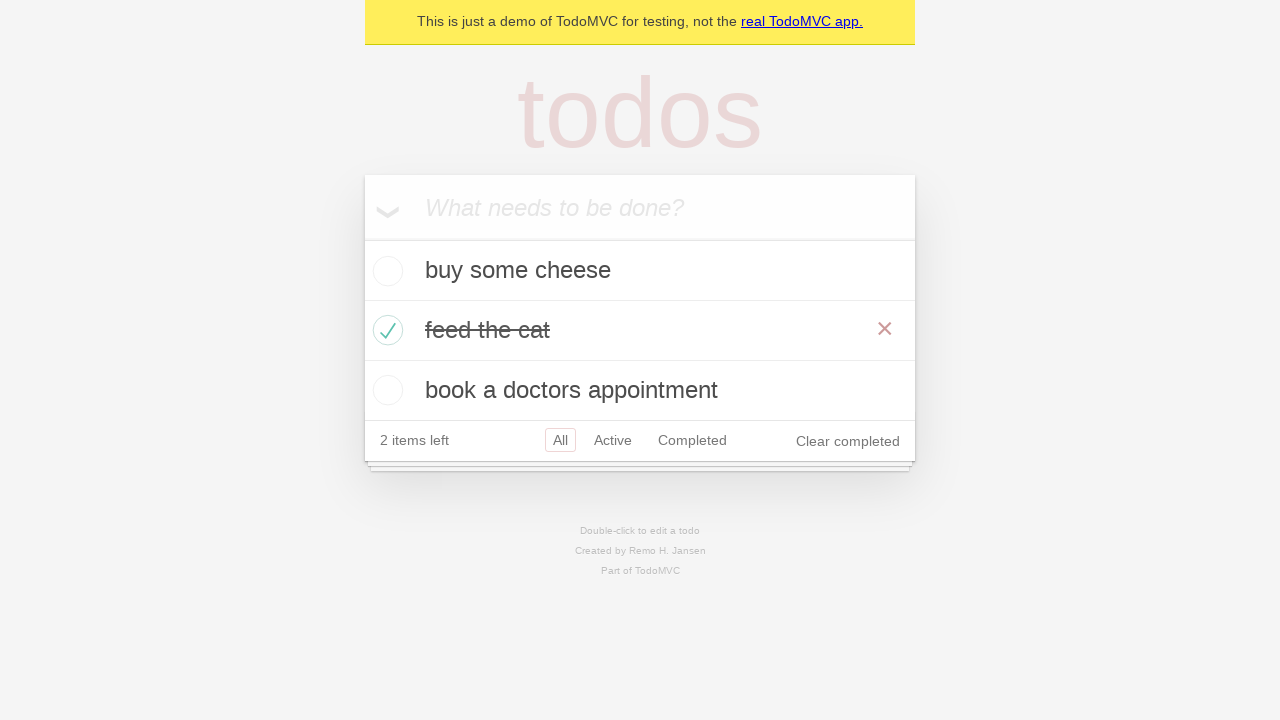

Clicked Active filter to display only active todo items at (613, 440) on .filters >> text=Active
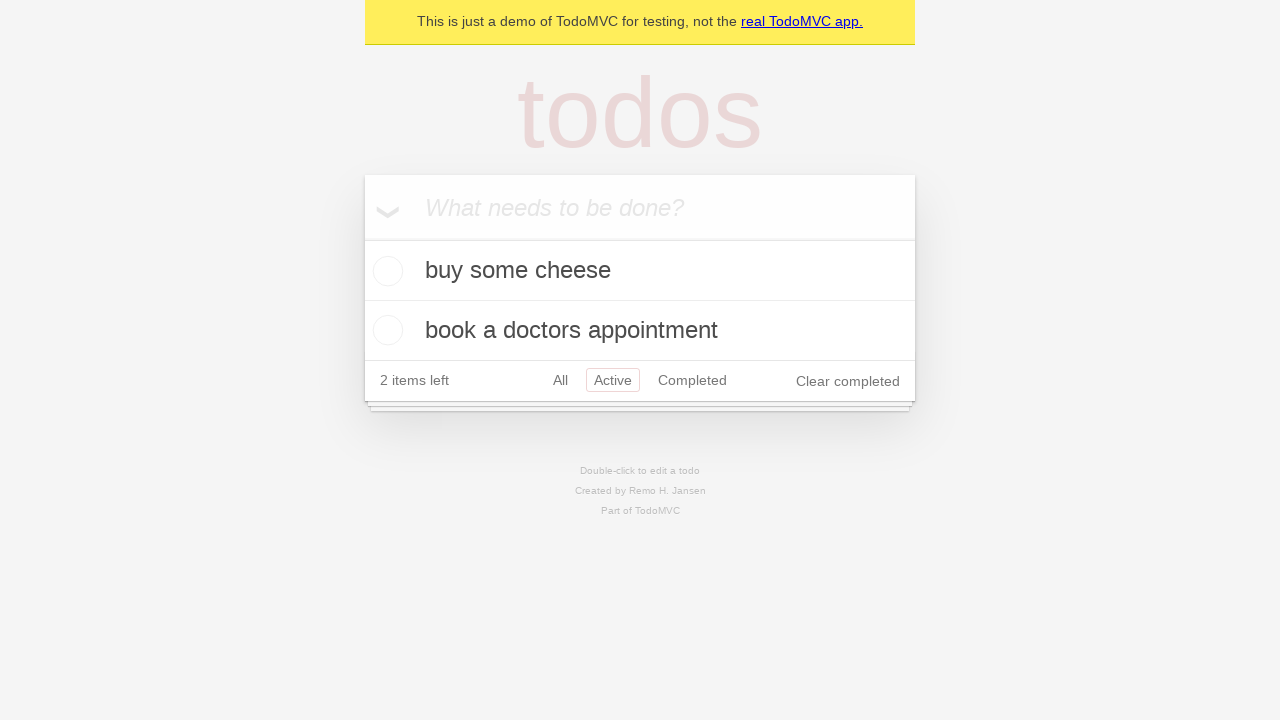

Clicked Completed filter to display only completed todo items at (692, 380) on .filters >> text=Completed
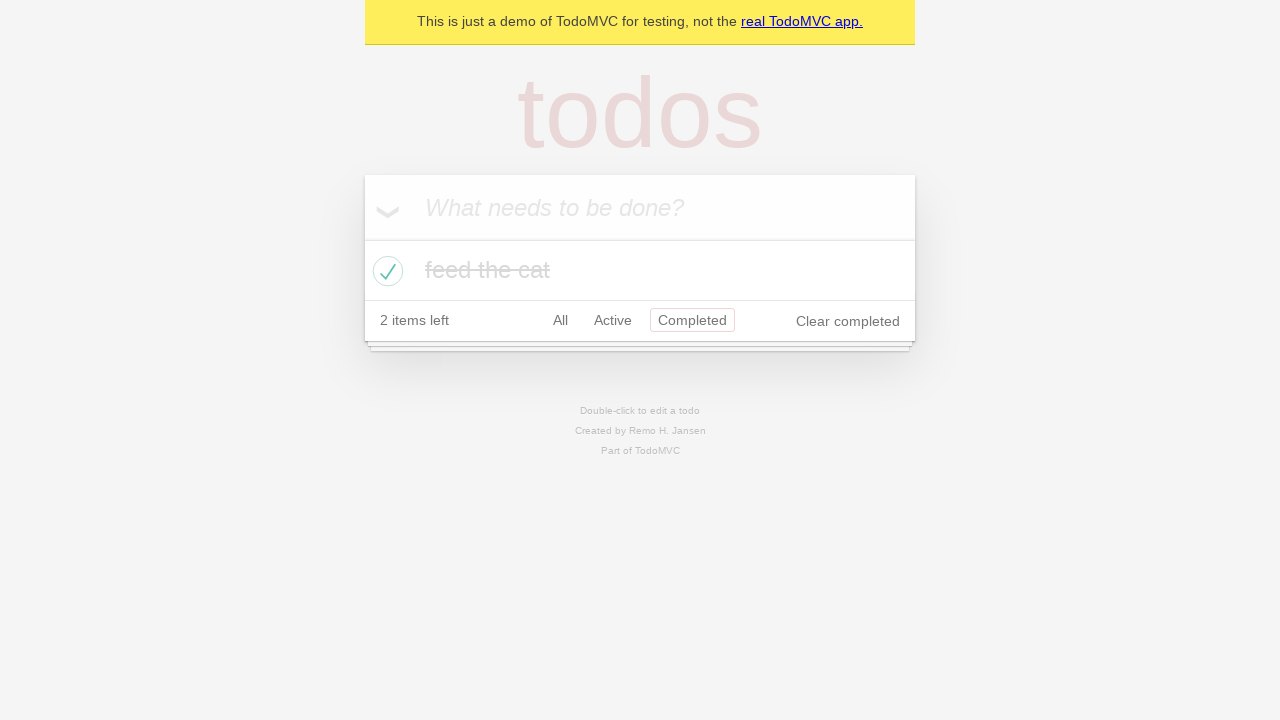

Clicked All filter to display all todo items at (560, 320) on .filters >> text=All
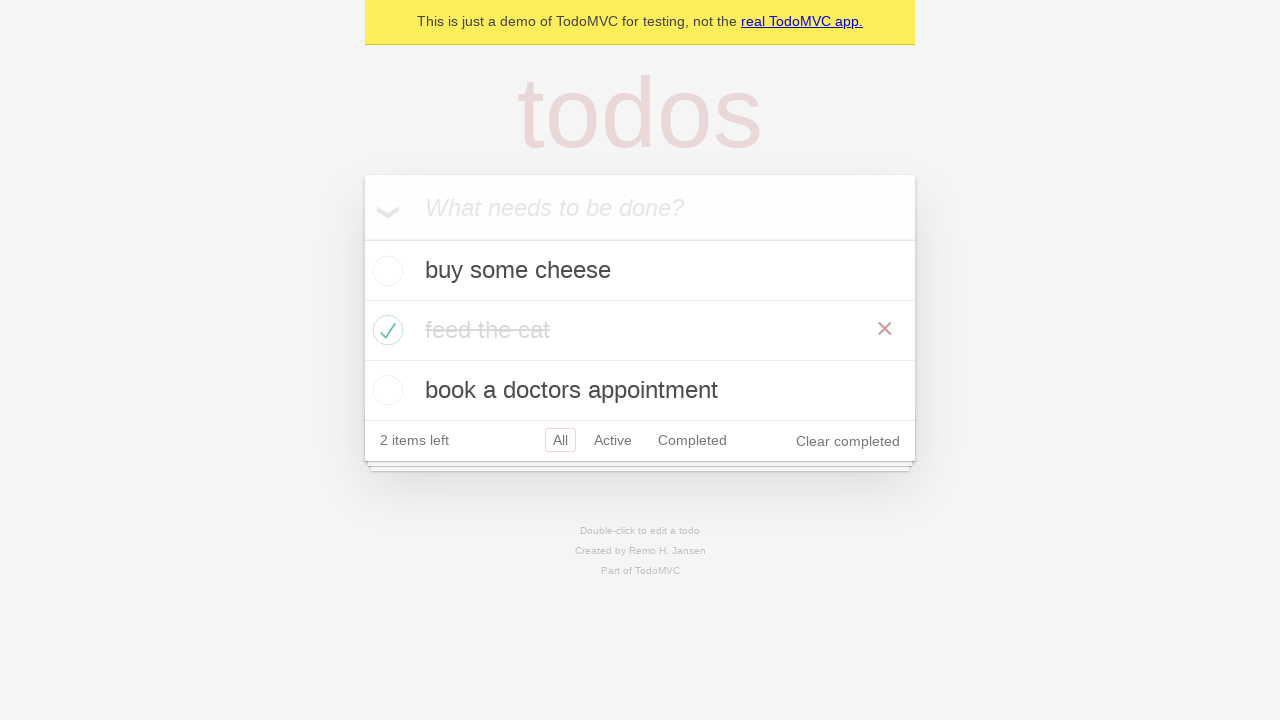

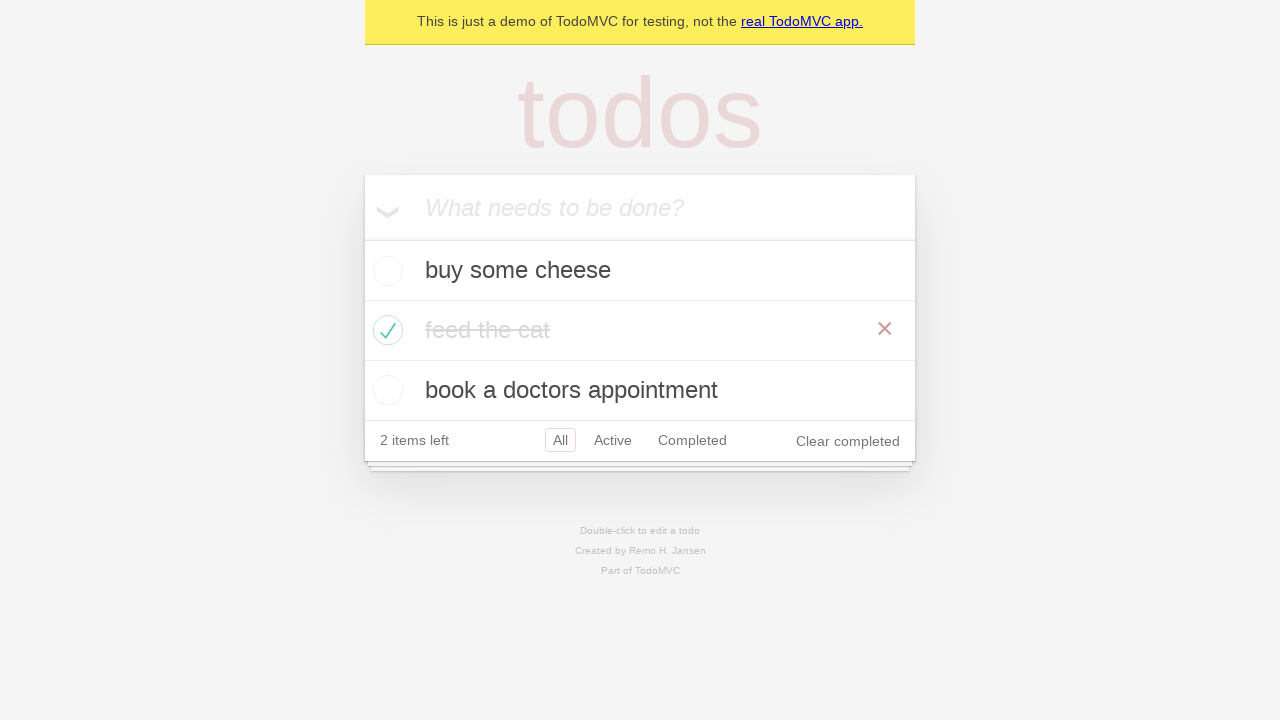